Tests that edits are saved when the input field loses focus (blur event)

Starting URL: https://demo.playwright.dev/todomvc

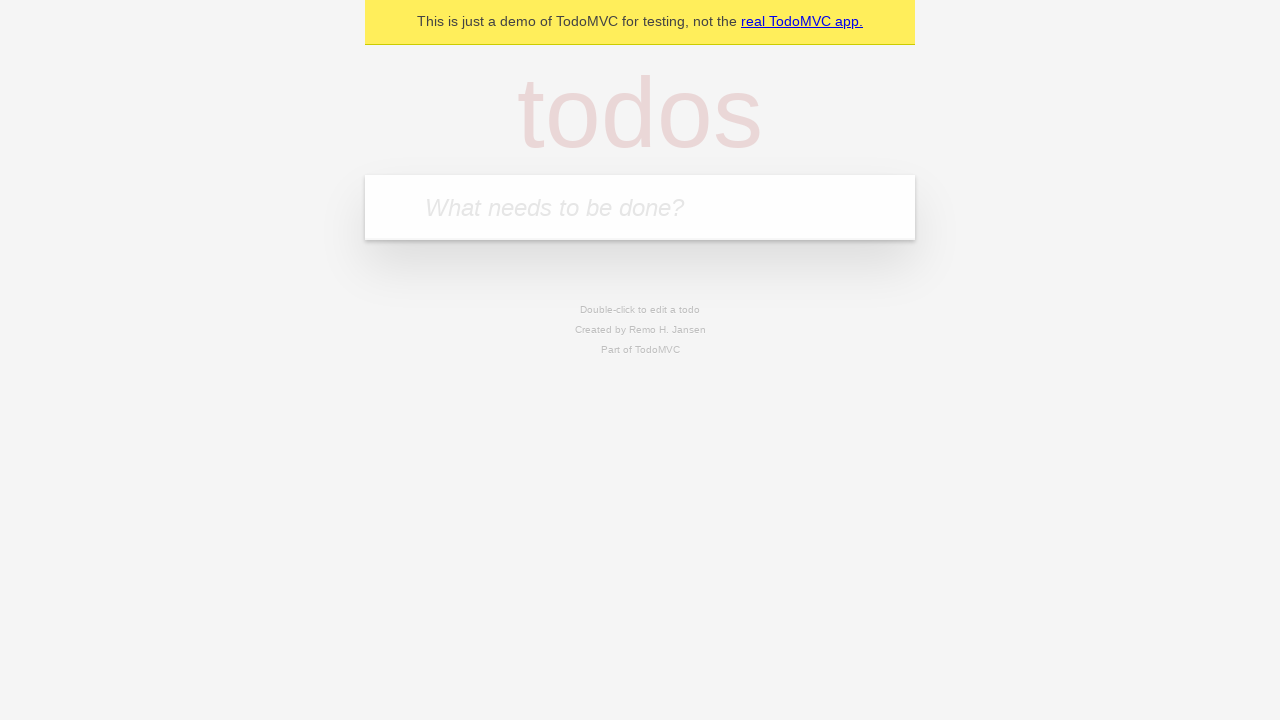

Filled new todo field with 'buy some cheese' on internal:attr=[placeholder="What needs to be done?"i]
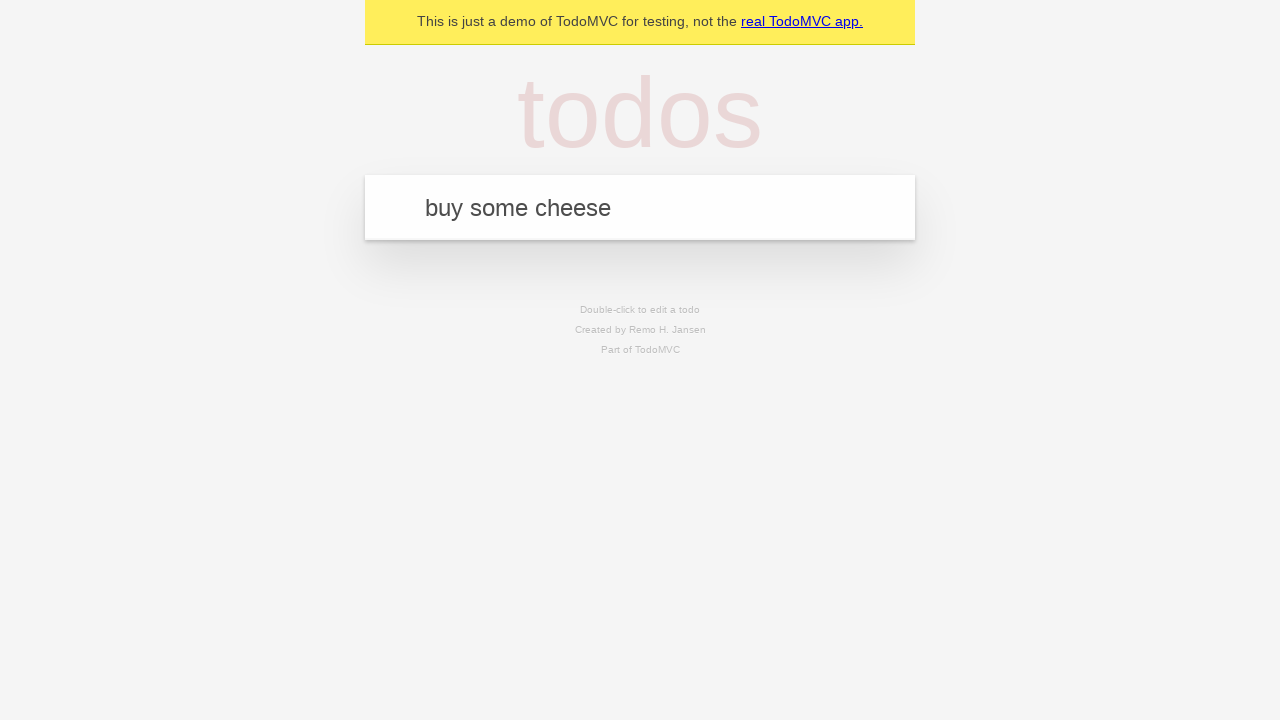

Pressed Enter to create todo 'buy some cheese' on internal:attr=[placeholder="What needs to be done?"i]
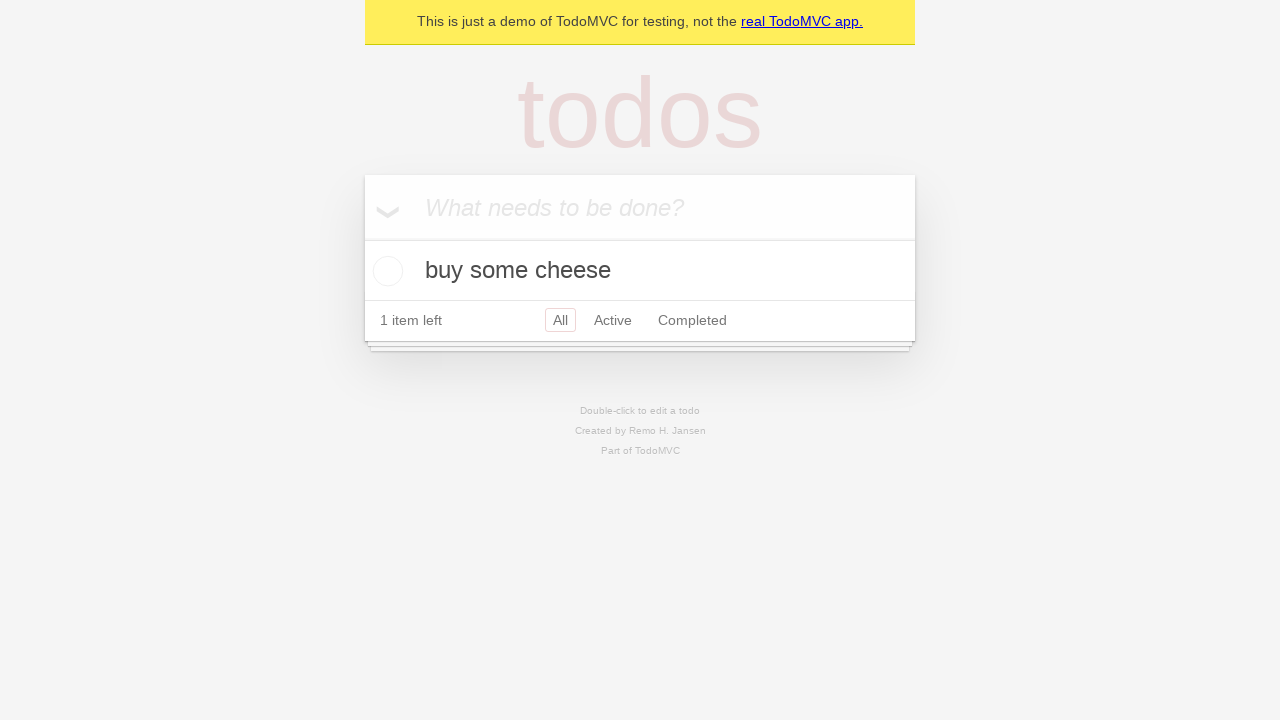

Filled new todo field with 'feed the cat' on internal:attr=[placeholder="What needs to be done?"i]
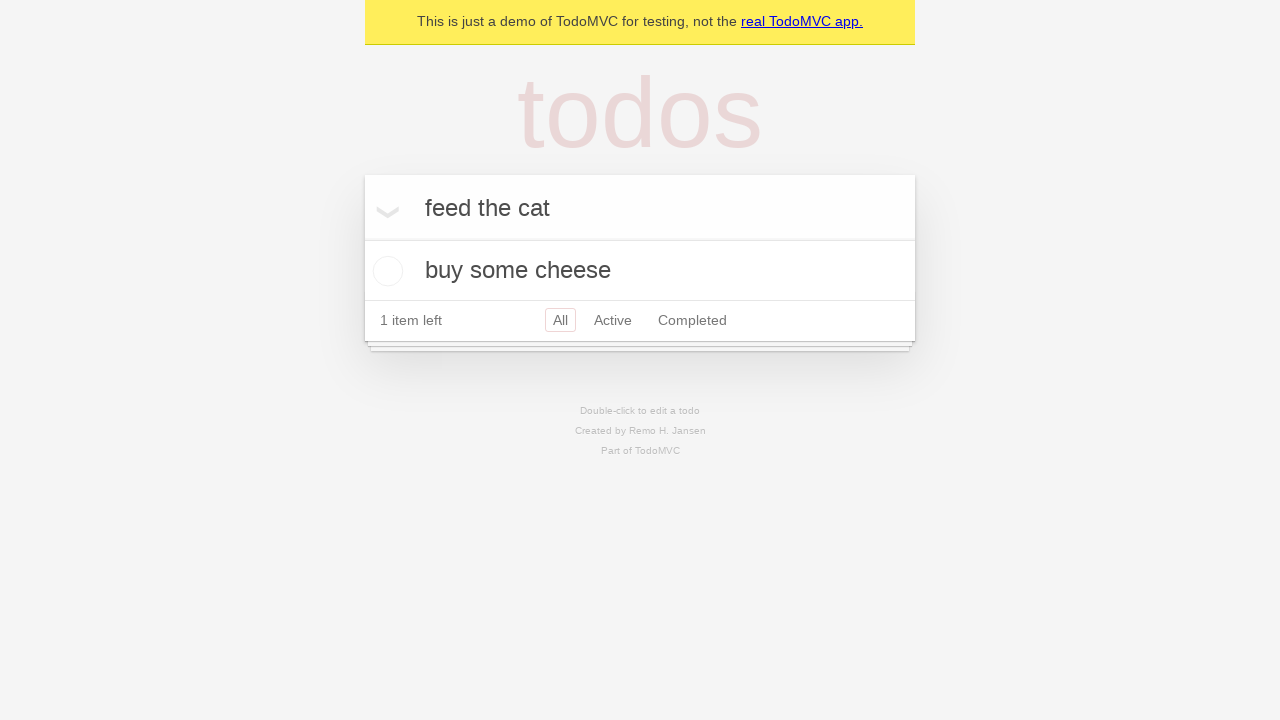

Pressed Enter to create todo 'feed the cat' on internal:attr=[placeholder="What needs to be done?"i]
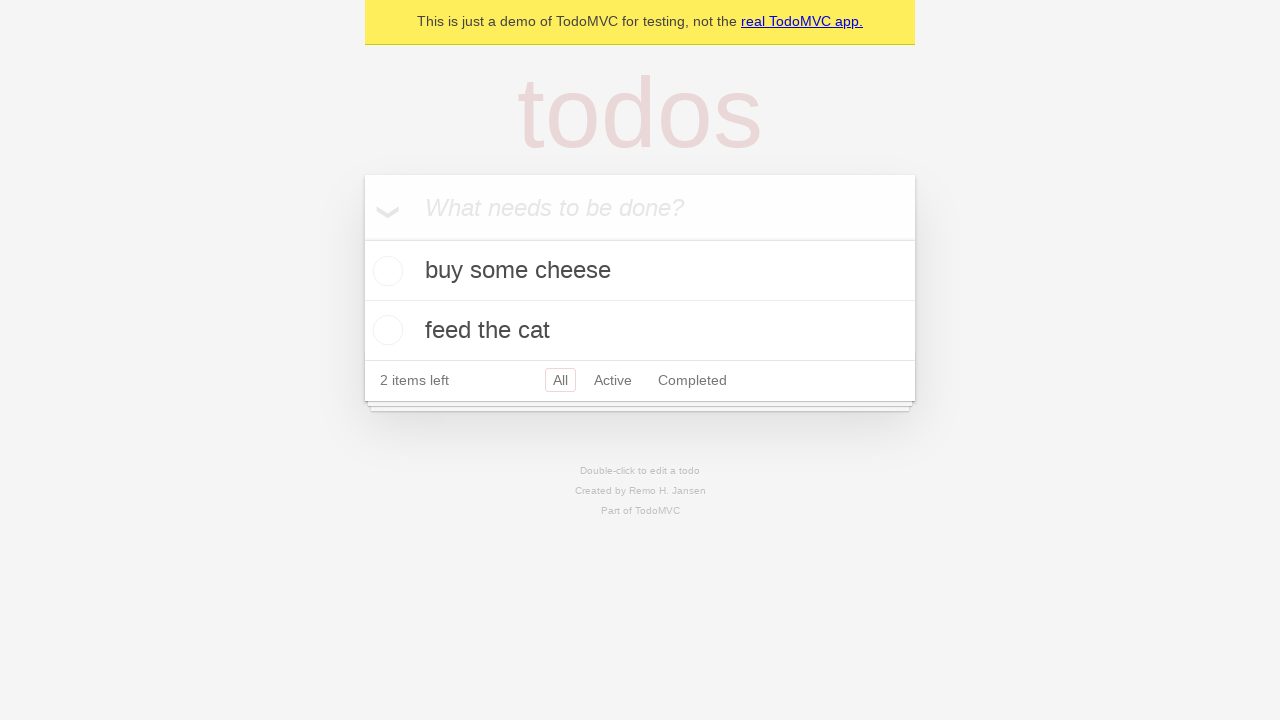

Filled new todo field with 'book a doctors appointment' on internal:attr=[placeholder="What needs to be done?"i]
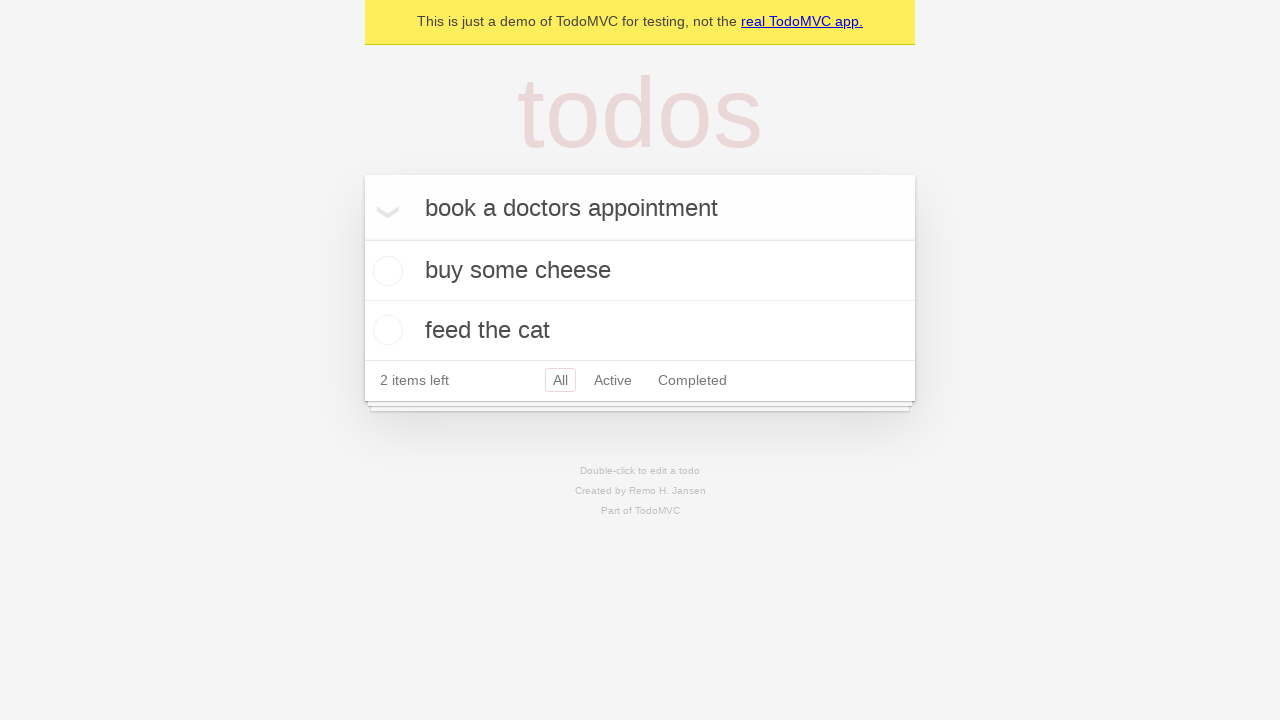

Pressed Enter to create todo 'book a doctors appointment' on internal:attr=[placeholder="What needs to be done?"i]
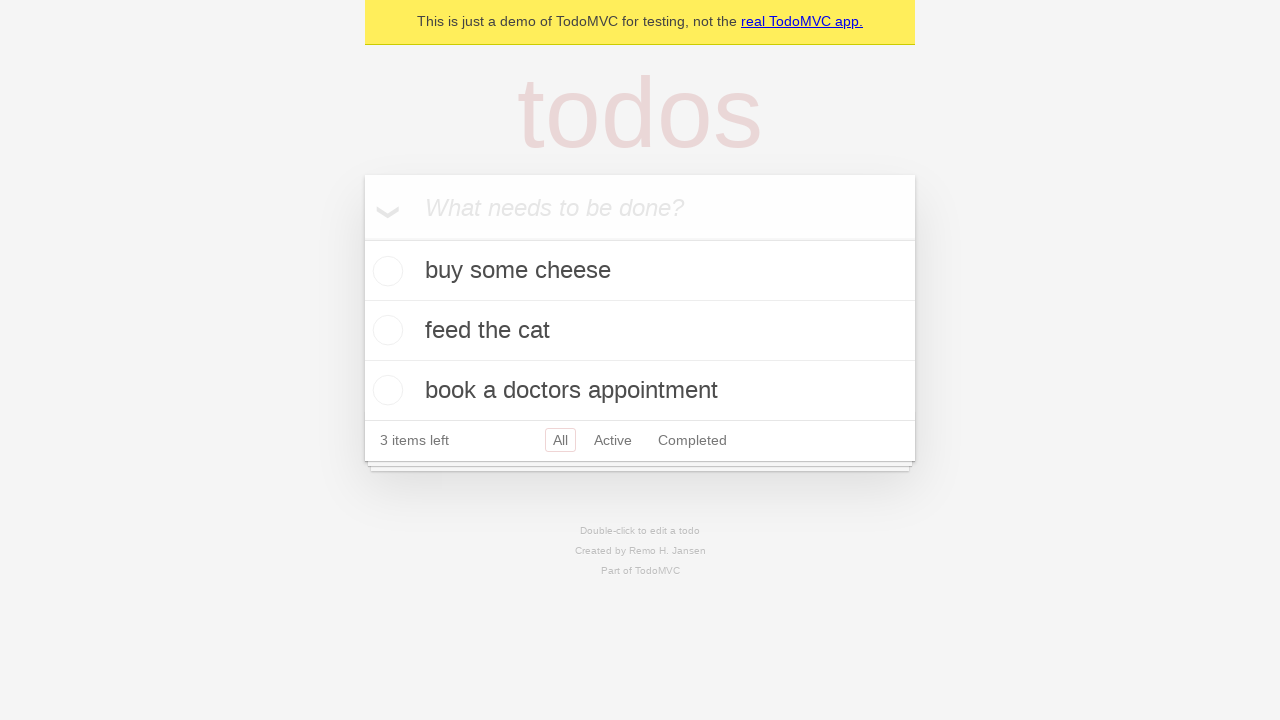

Double-clicked second todo to enter edit mode at (640, 331) on internal:testid=[data-testid="todo-item"s] >> nth=1
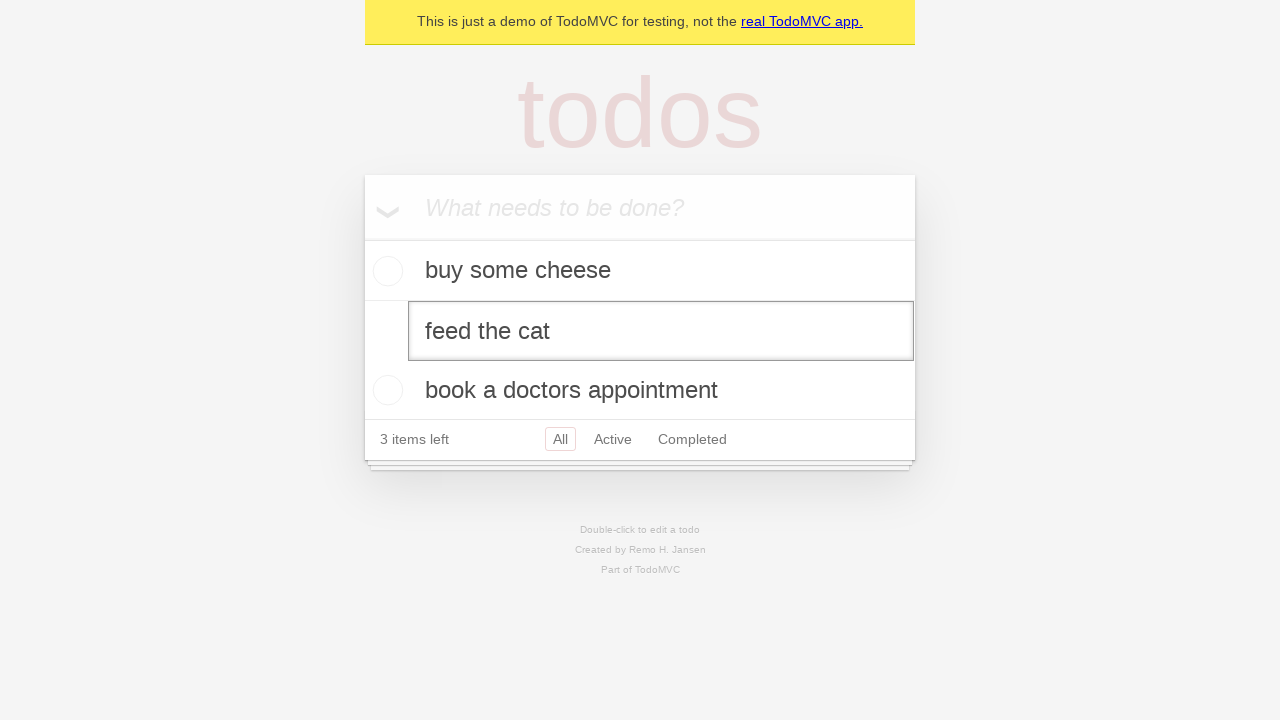

Filled edit field with 'buy some sausages' on internal:testid=[data-testid="todo-item"s] >> nth=1 >> internal:role=textbox[nam
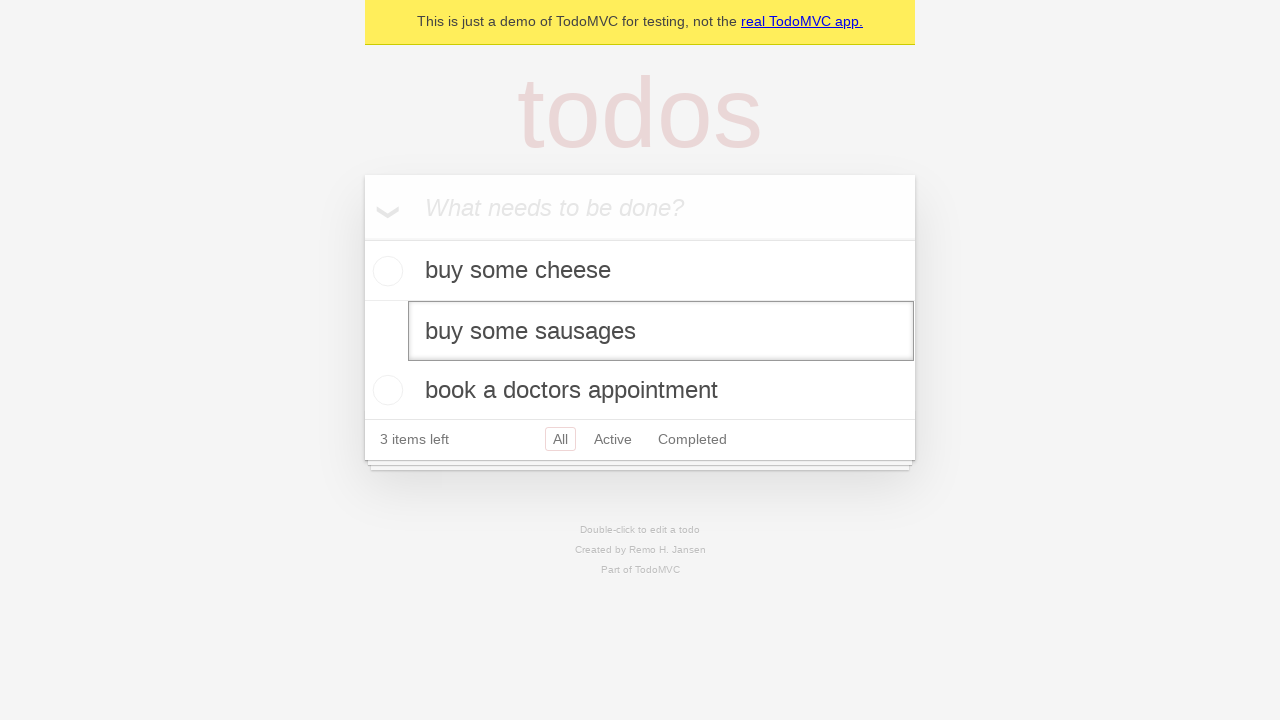

Dispatched blur event to save edit changes
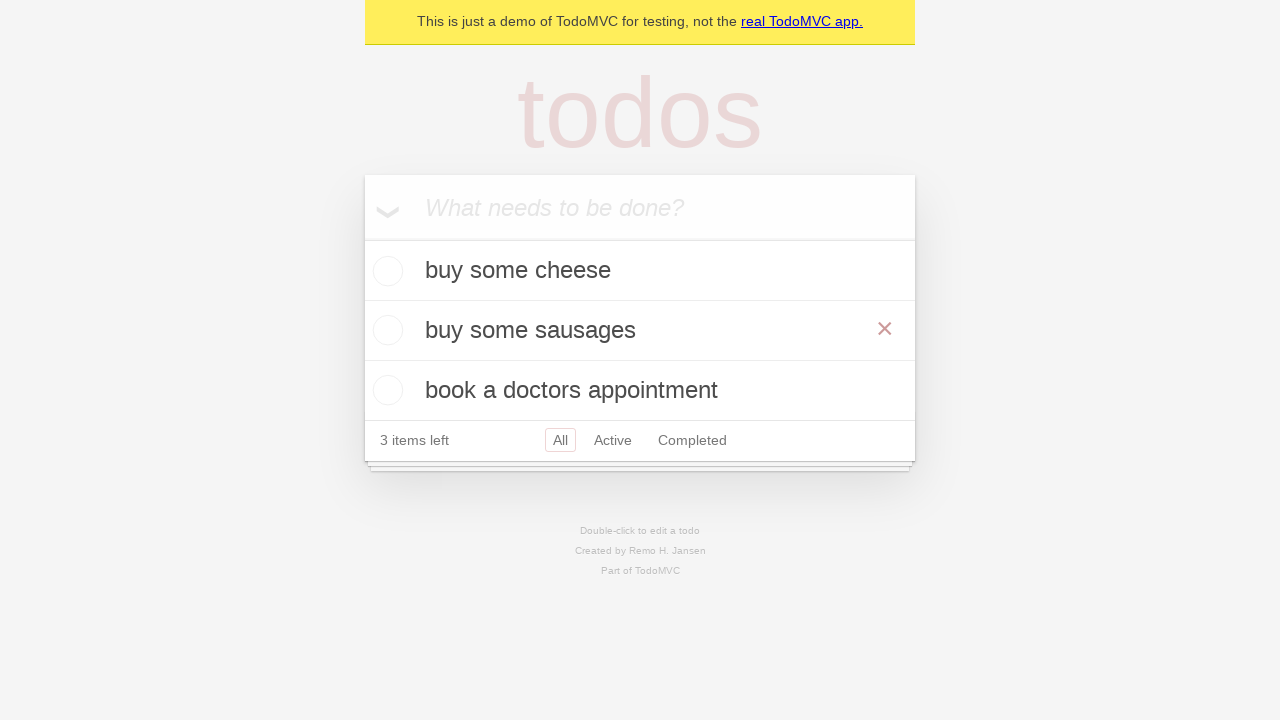

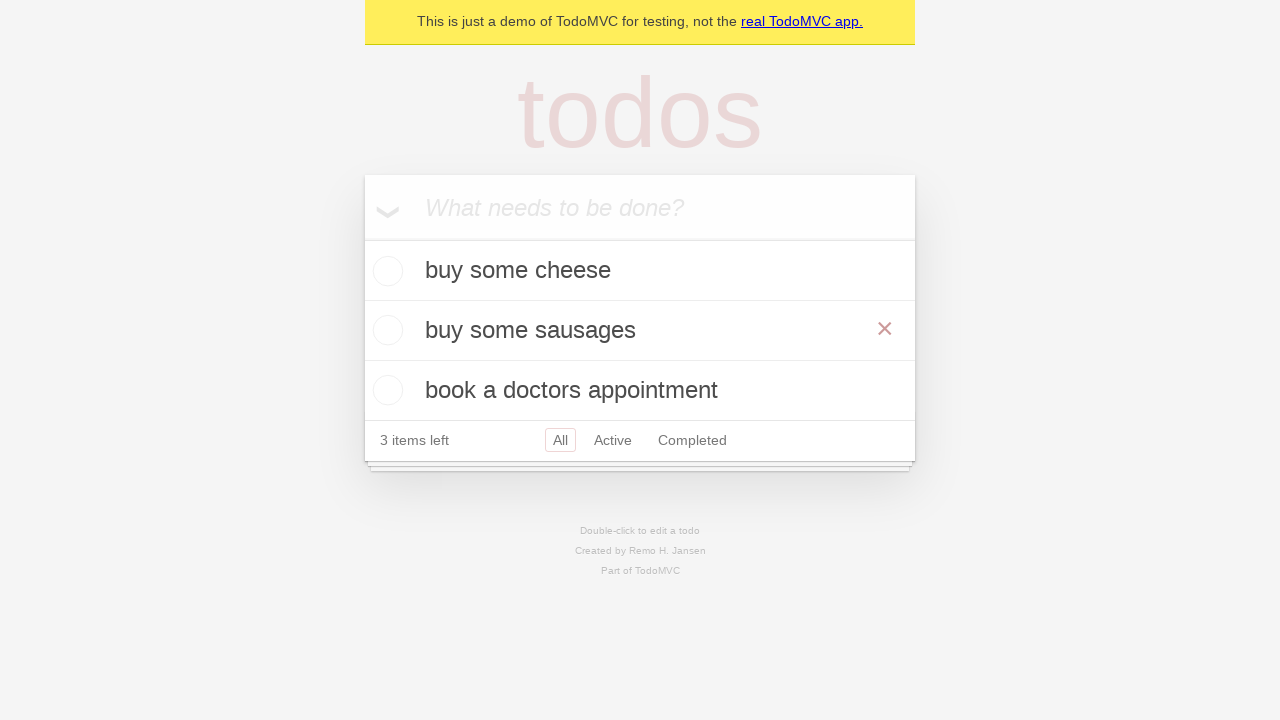